Tests radio button interaction by finding a group of radio buttons and clicking on the first one to select it

Starting URL: http://www.echoecho.com/htmlforms10.htm

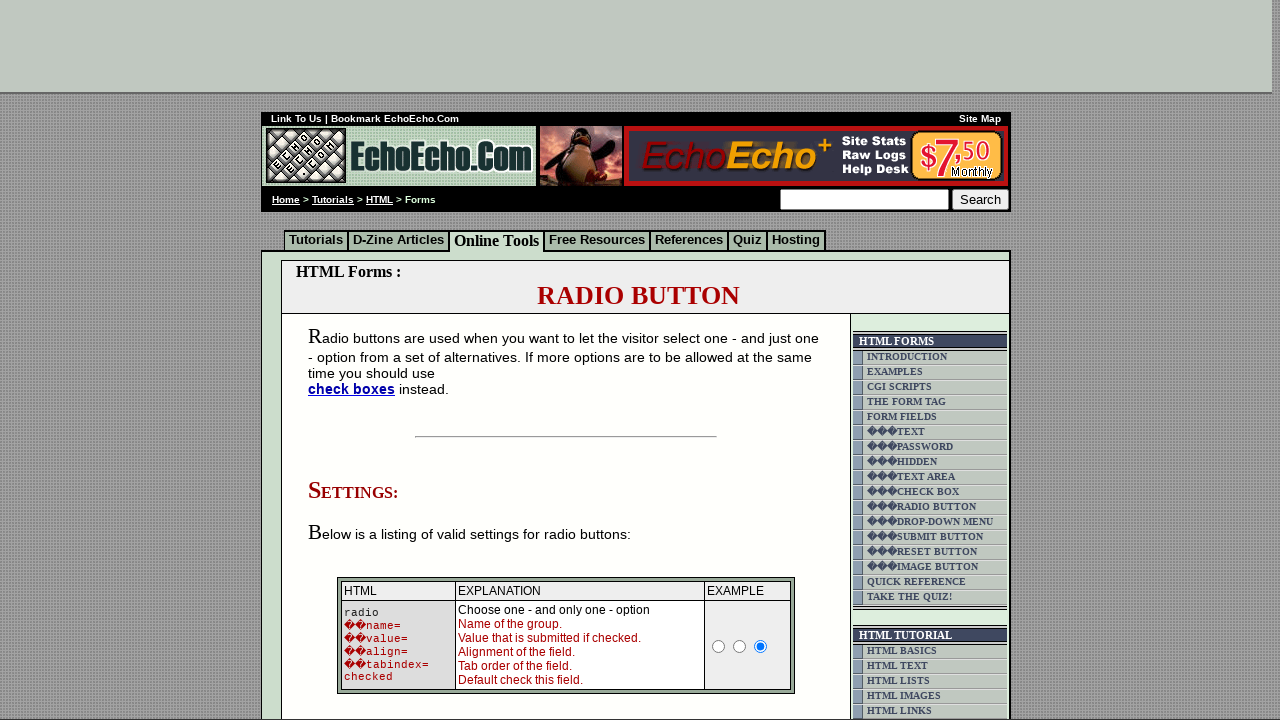

Waited for radio button group 'group1' to be present
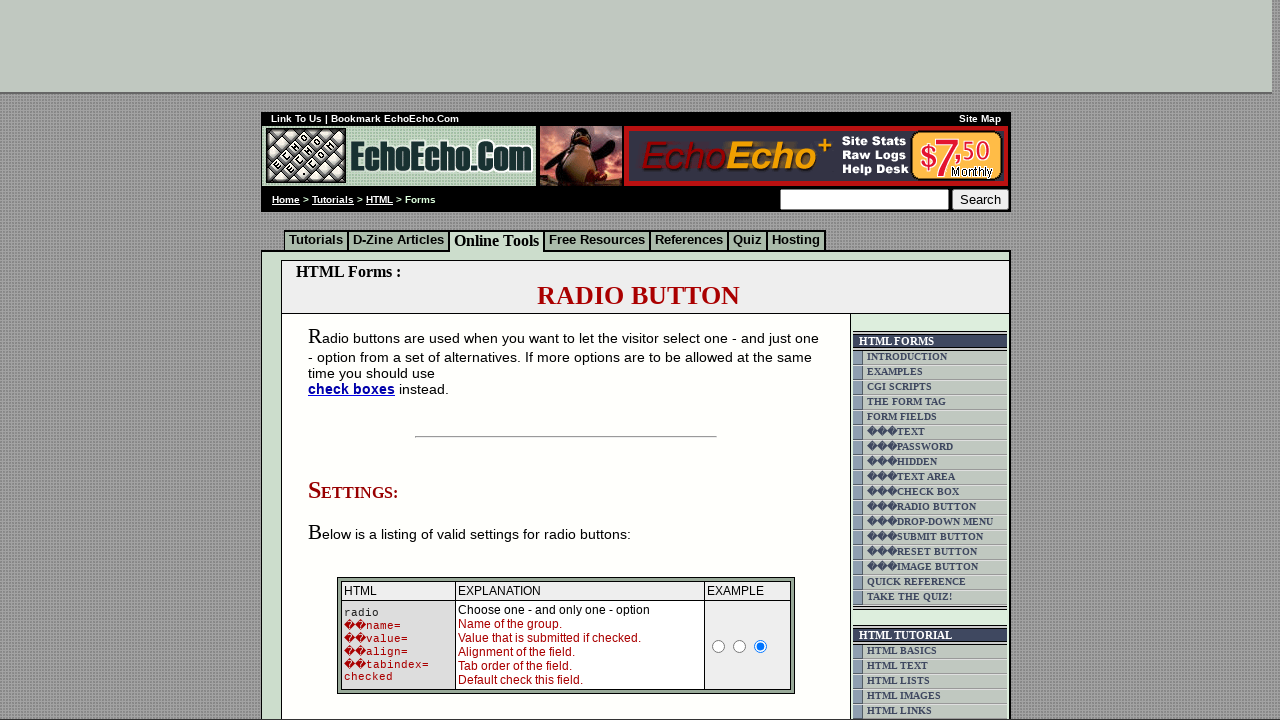

Located all radio buttons in group 'group1'
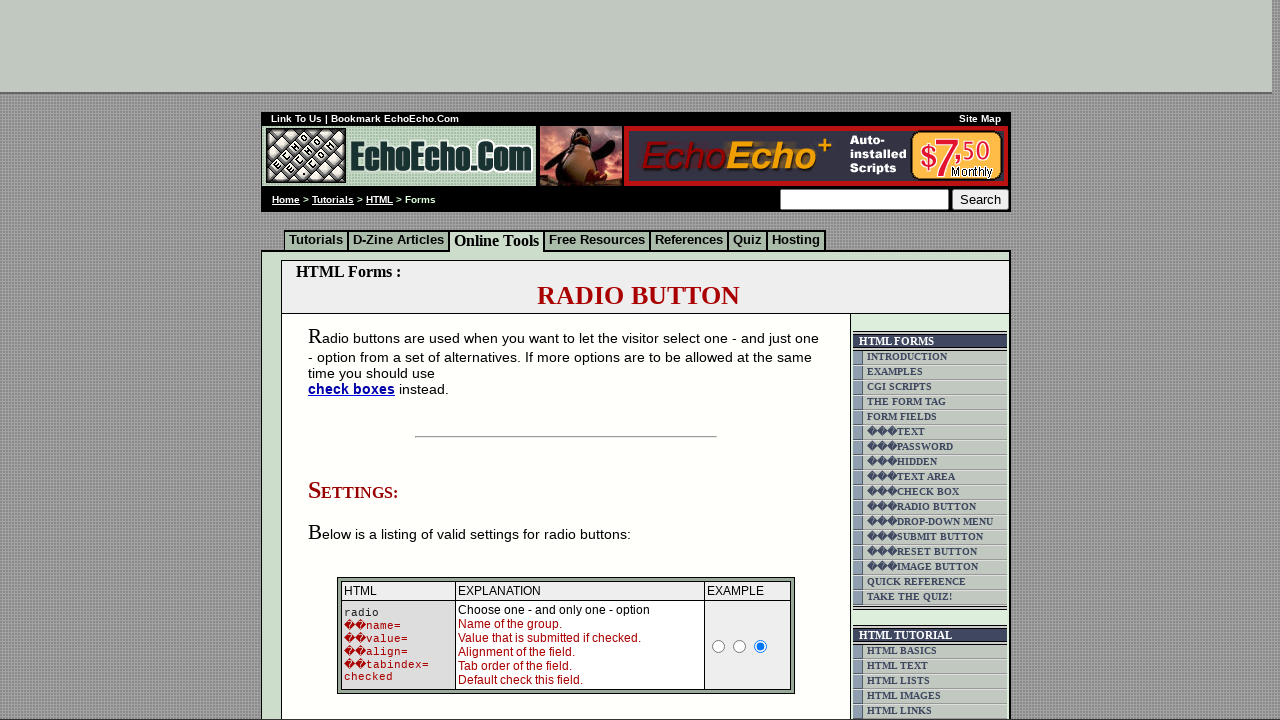

Clicked the first radio button to select it at (356, 360) on input[name='group1'] >> nth=0
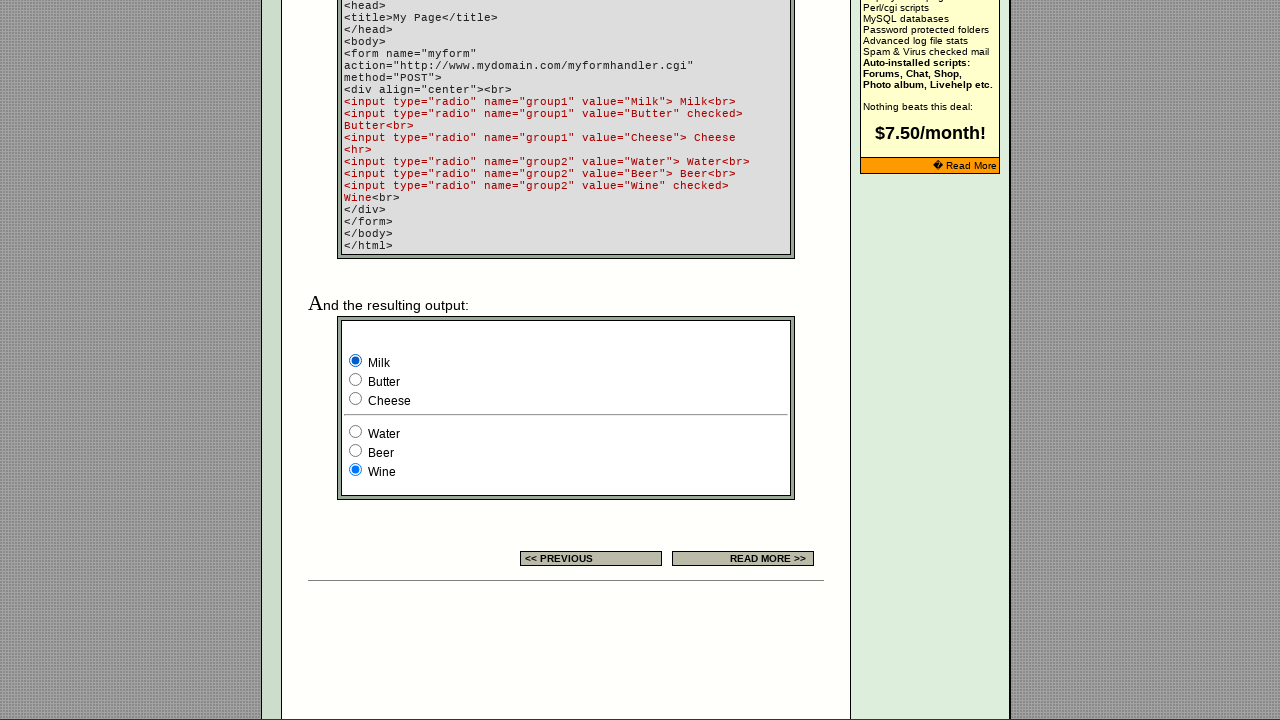

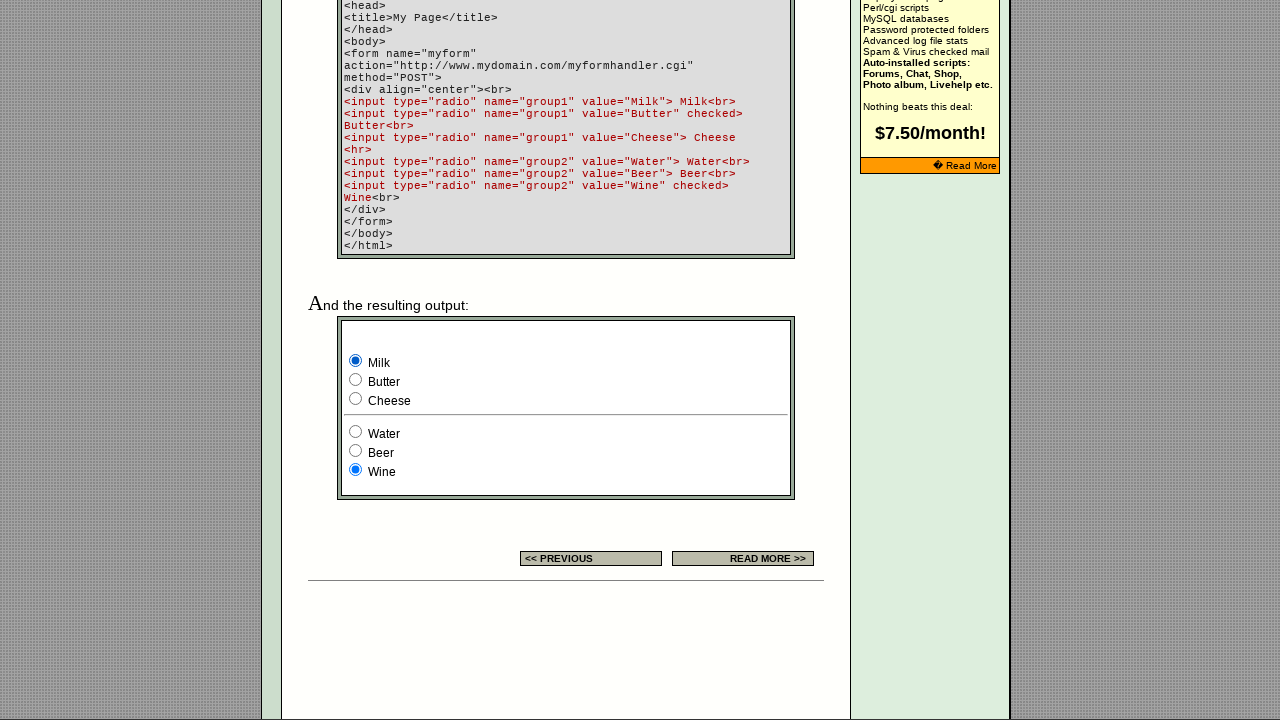